Tests the search functionality on Python.org by entering "pycon" in the search box and submitting the search form

Starting URL: https://www.python.org

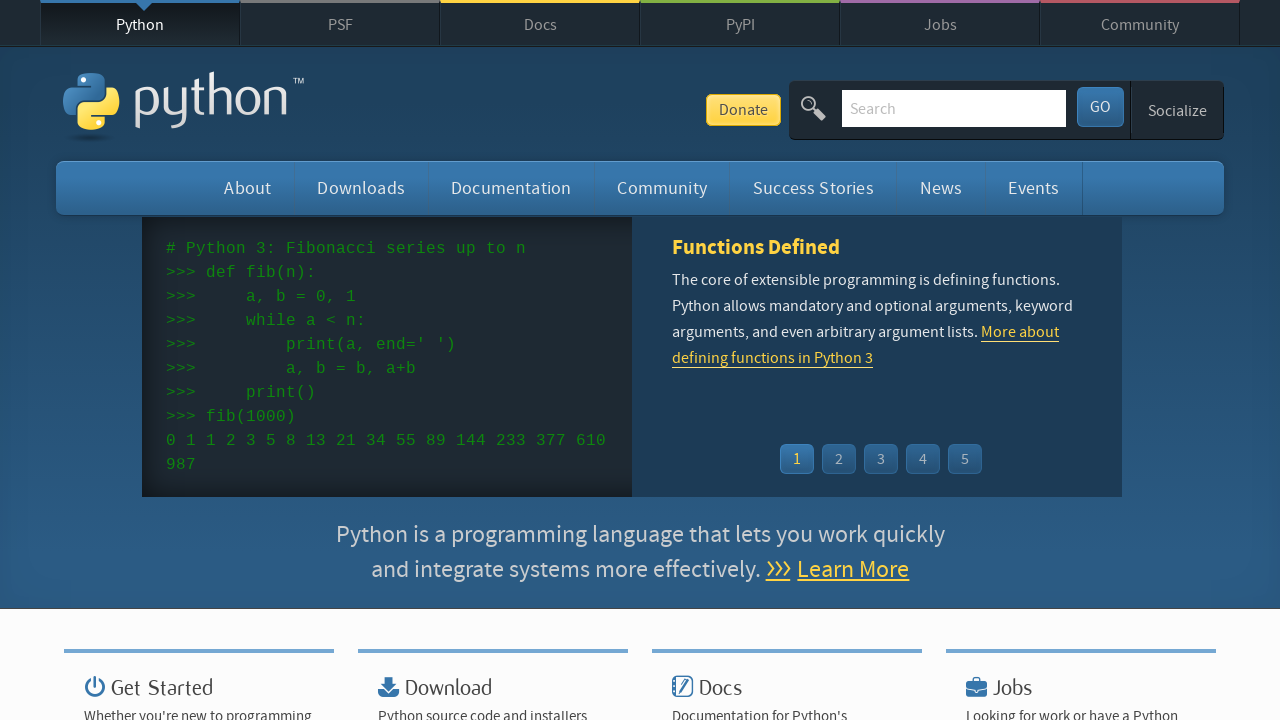

Search box loaded on Python.org
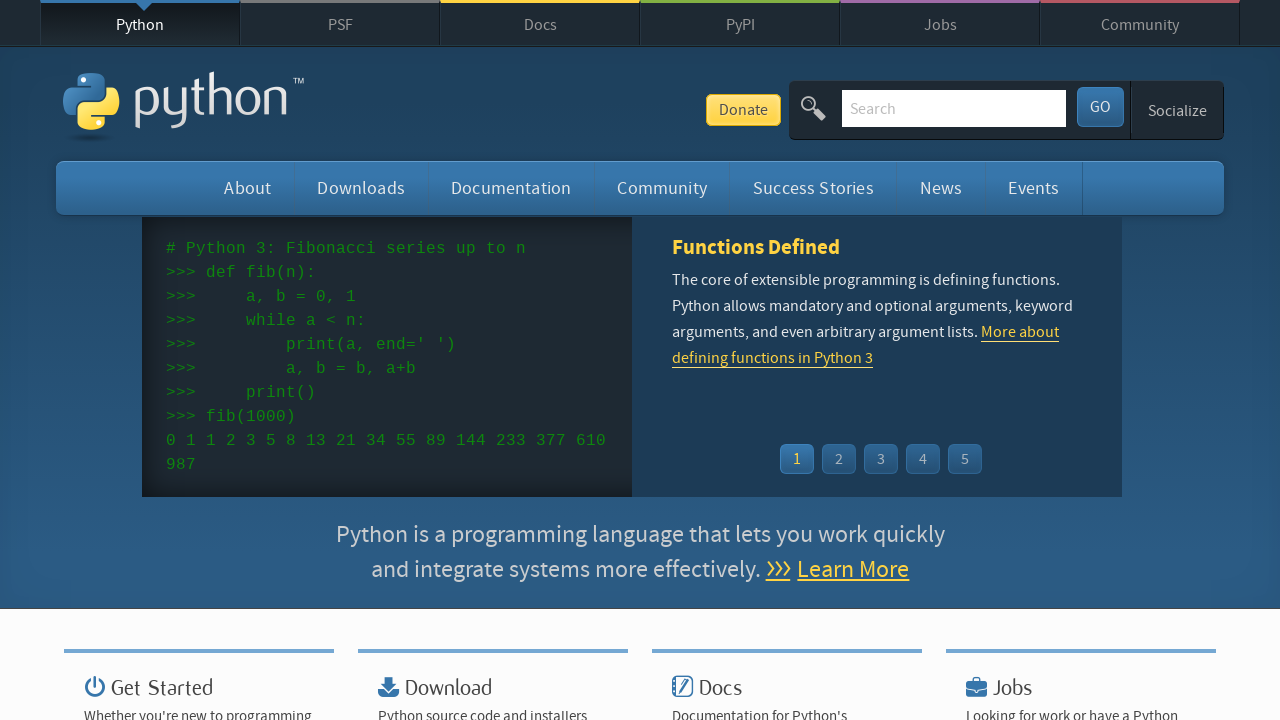

Entered 'pycon' in search box on input[name='q']
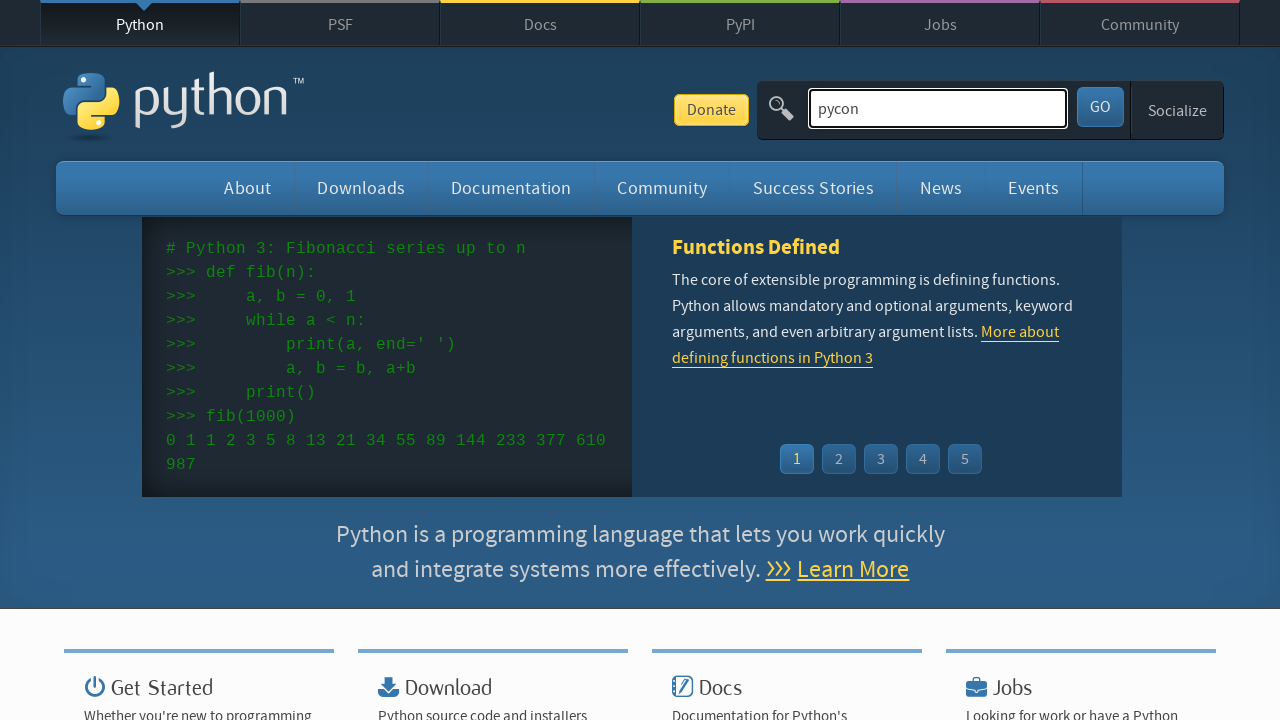

Submitted search form by pressing Enter on input[name='q']
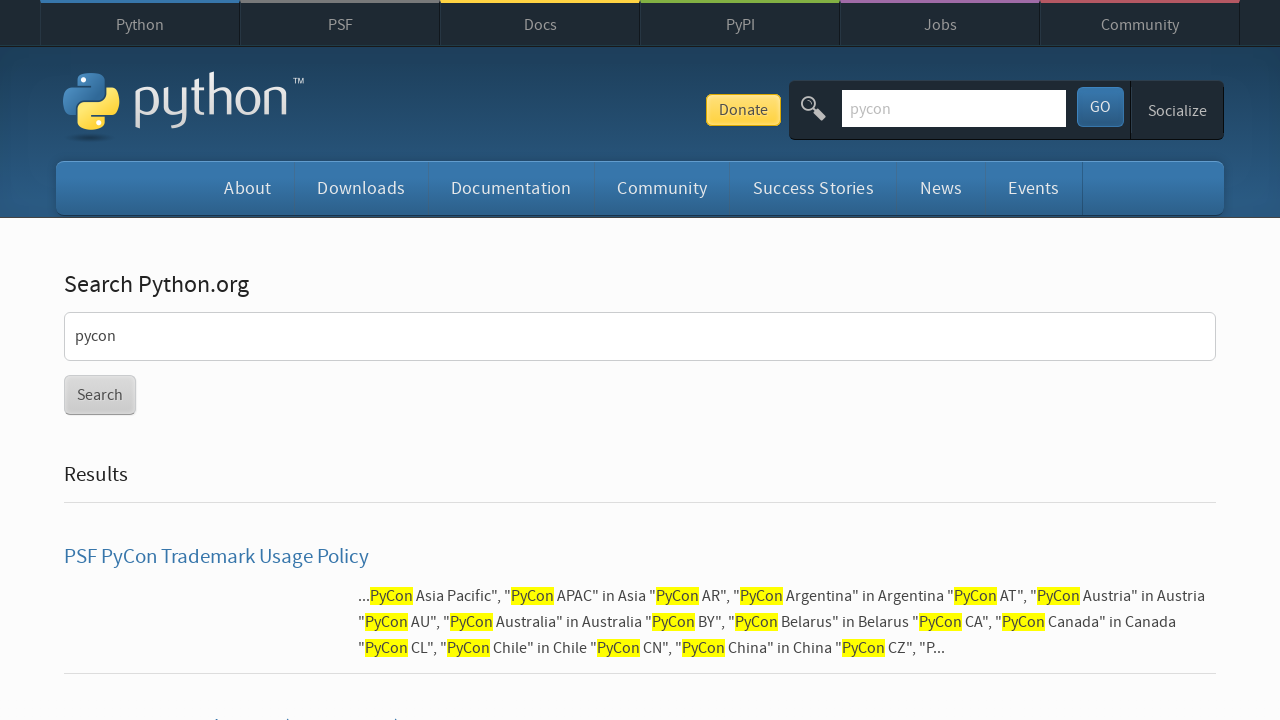

Search results page loaded successfully
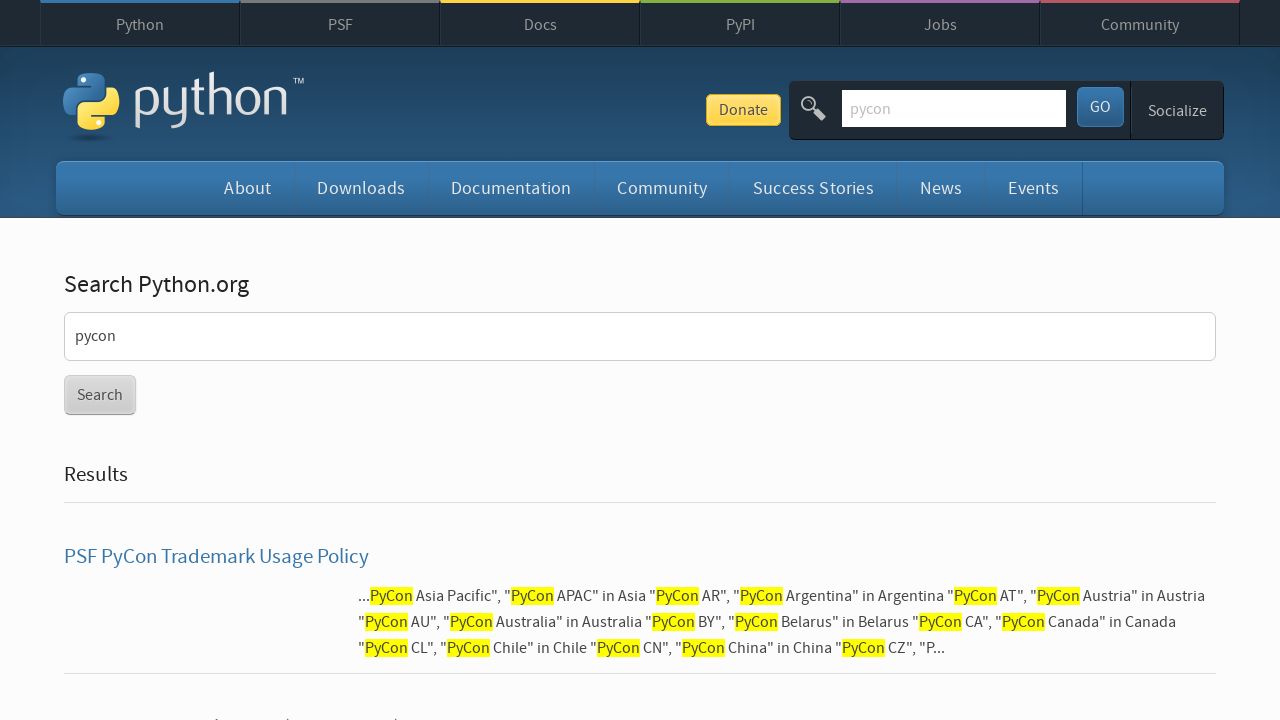

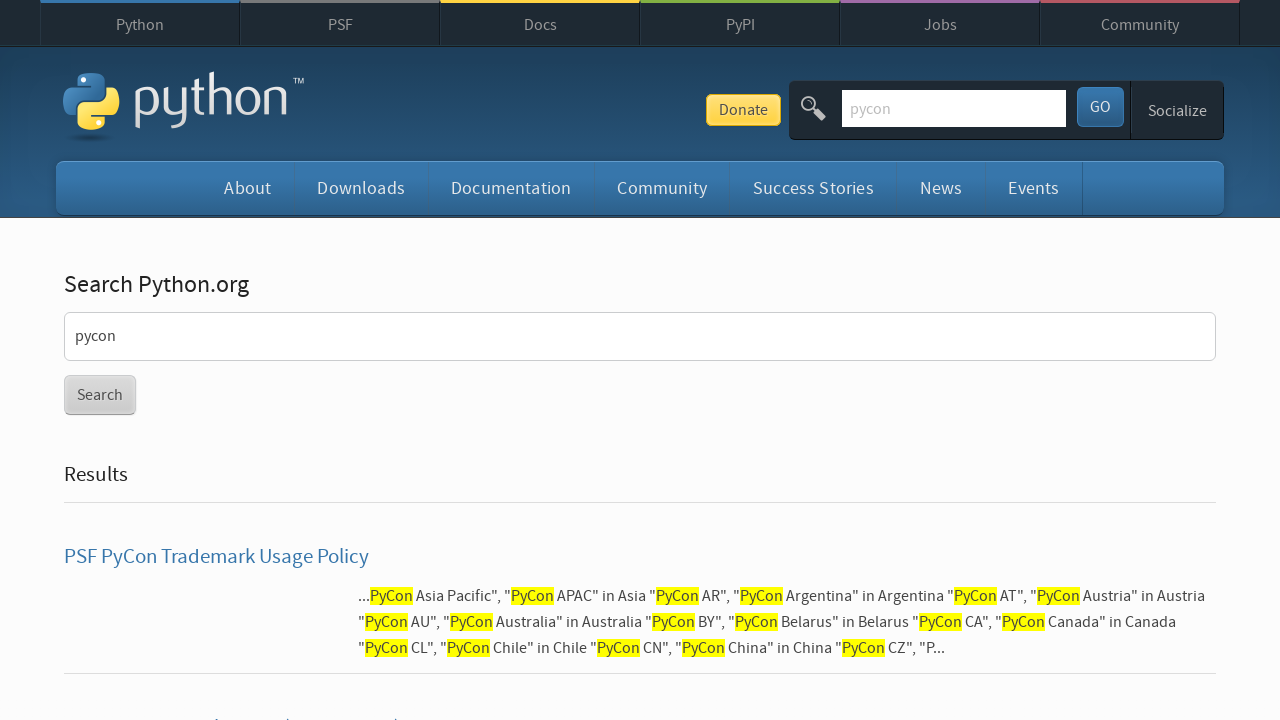